Opens the PHP Travels website and verifies it loads by waiting for the page to be ready and checking the title is present.

Starting URL: https://phptravels.net/

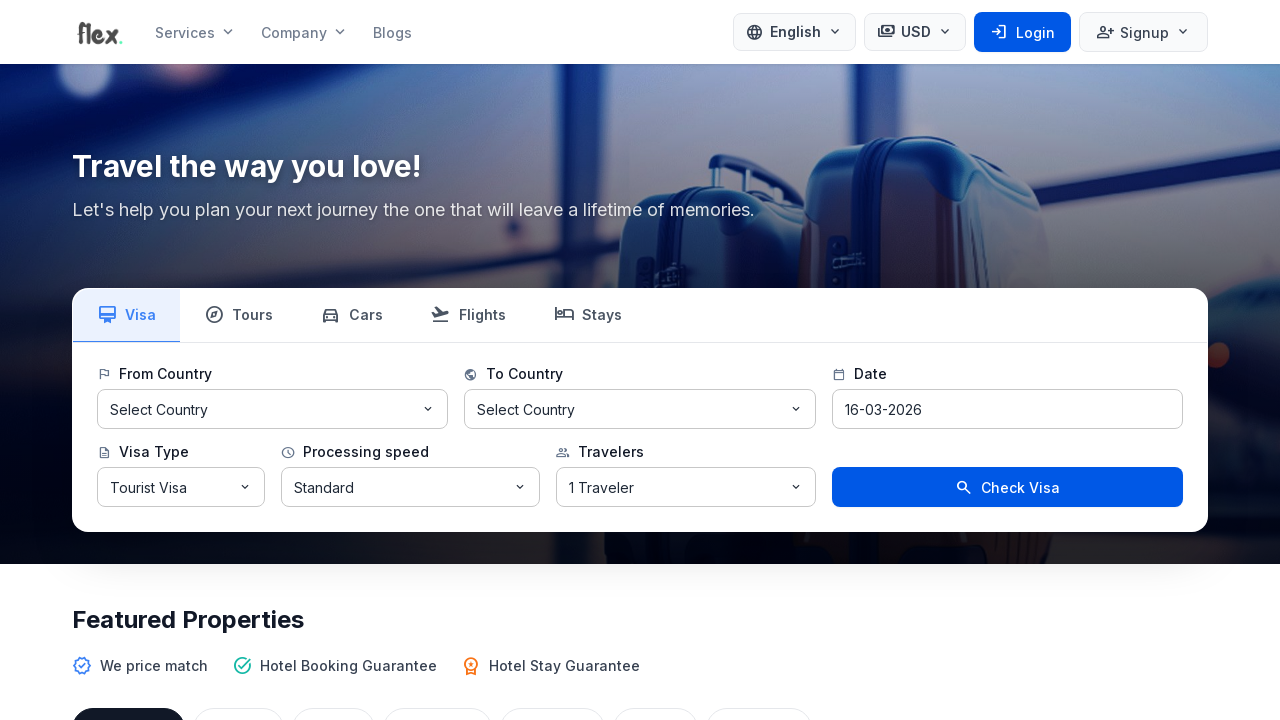

Navigated to PHP Travels website
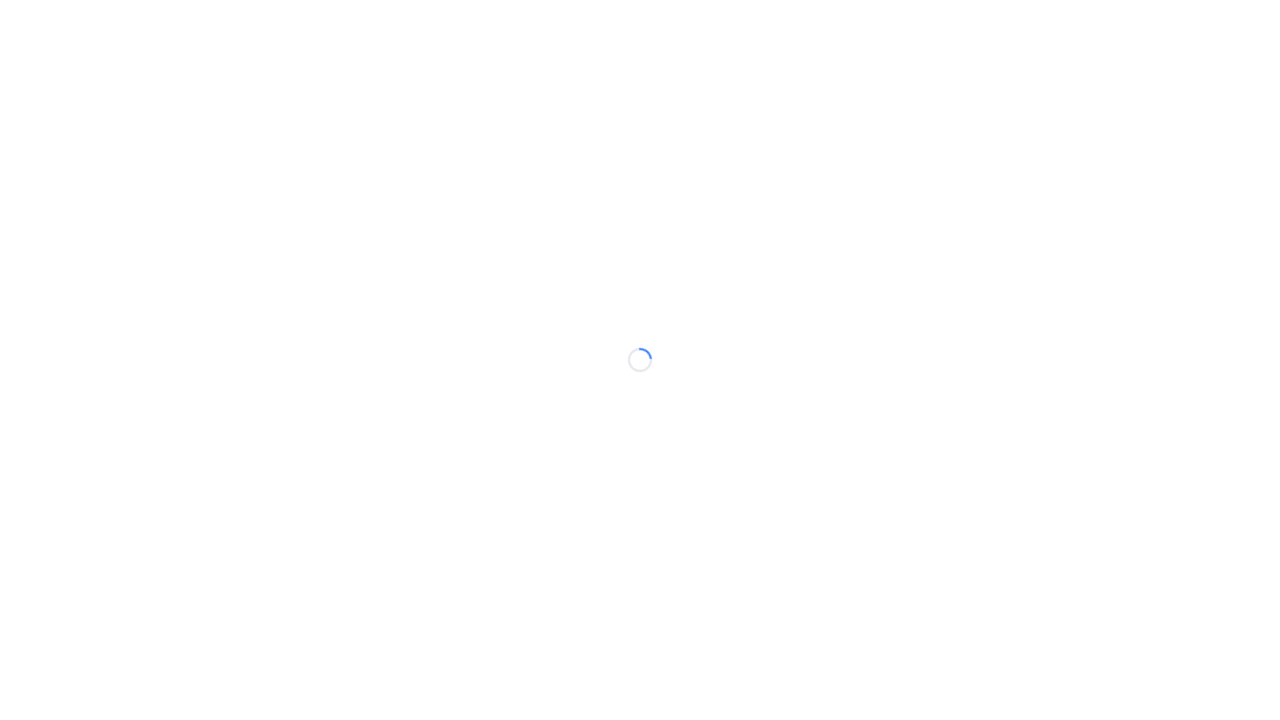

Page DOM content loaded
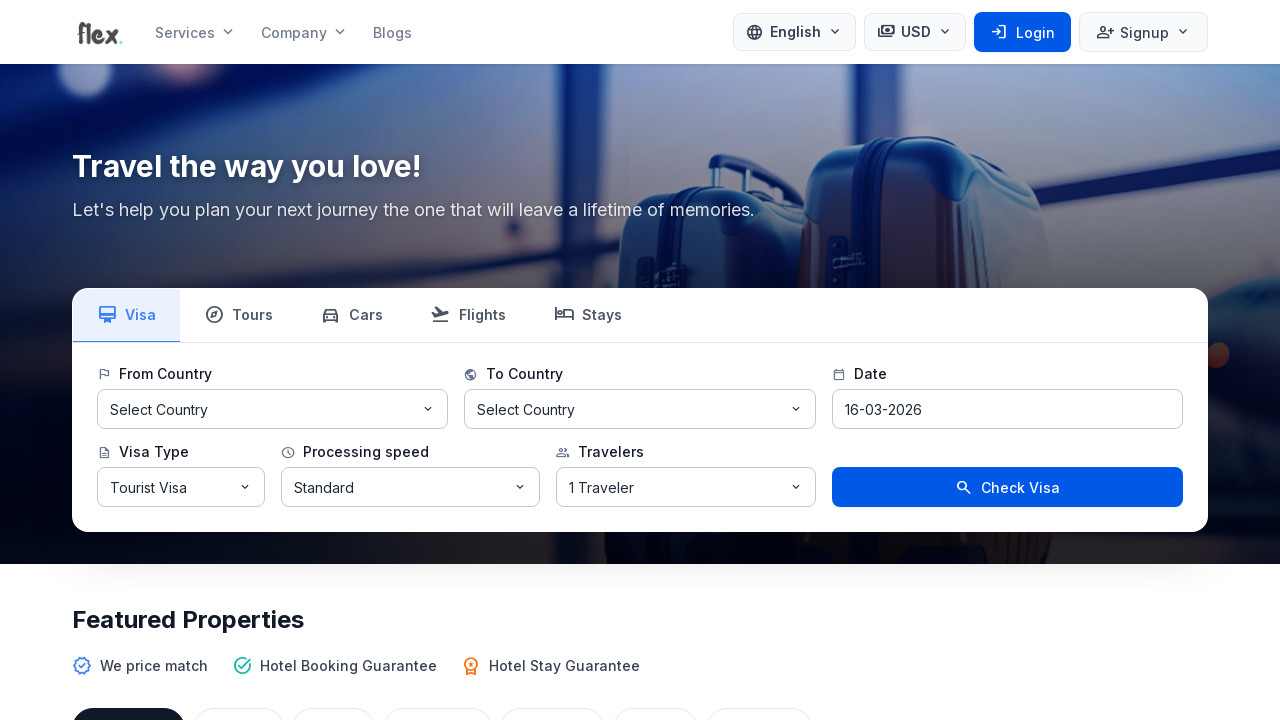

Retrieved page title: PHPTRAVELS
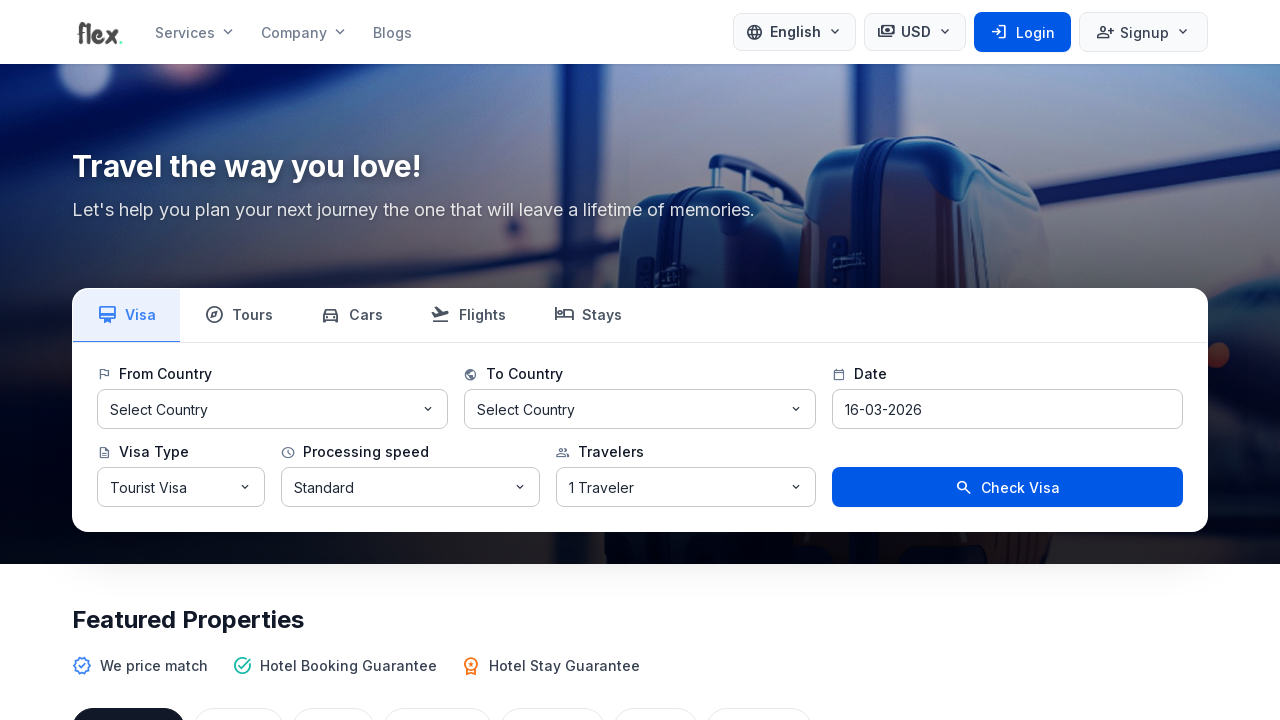

Printed page title to console
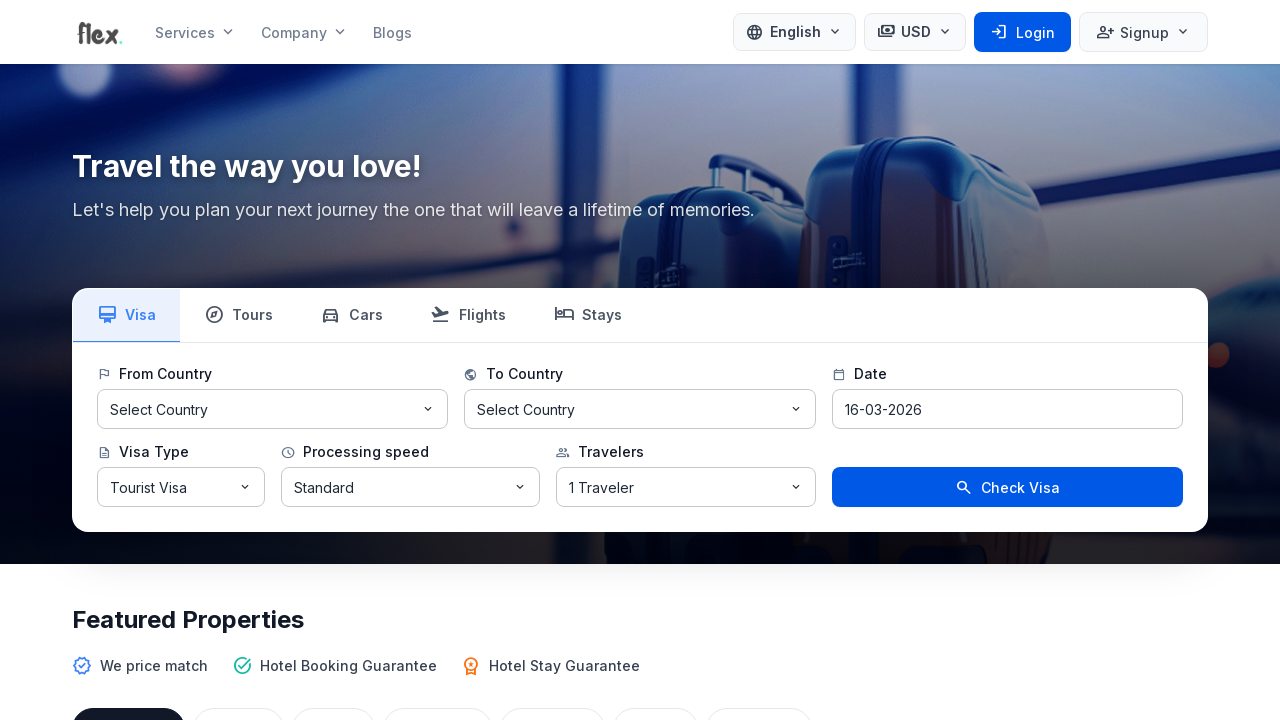

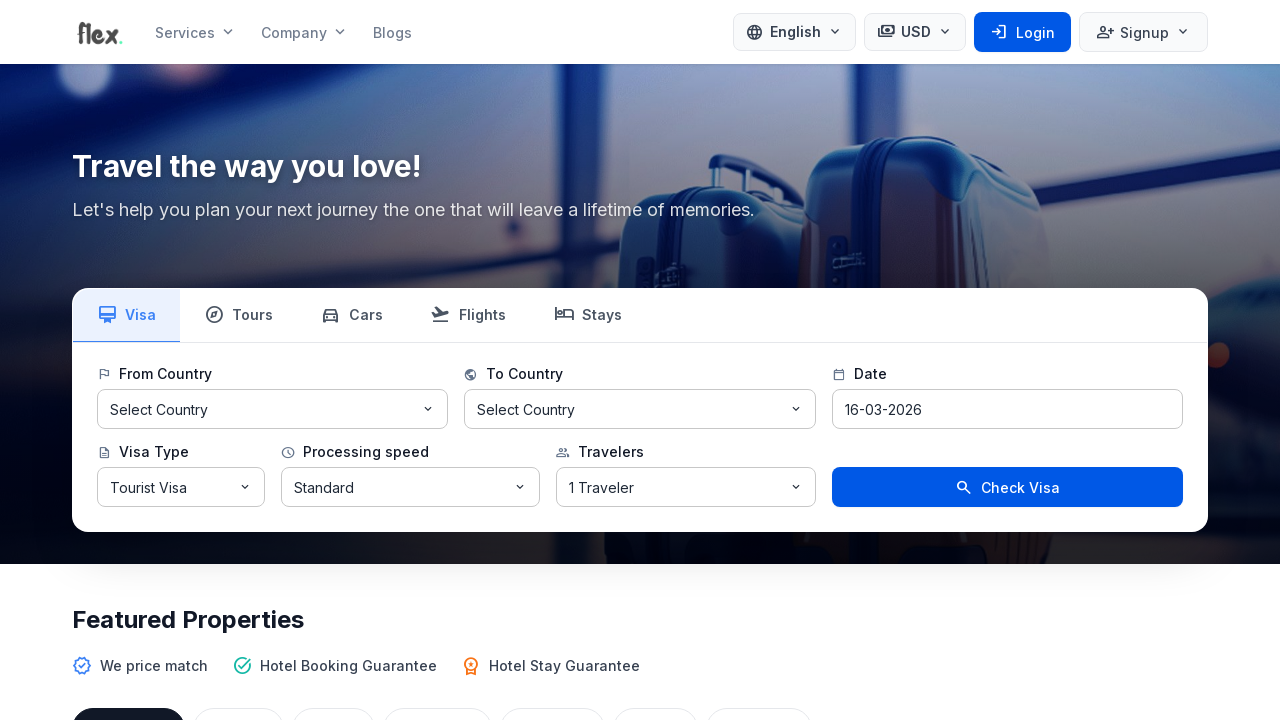